Tests that todo data persists after page reload by creating todos, marking one complete, and reloading.

Starting URL: https://demo.playwright.dev/todomvc

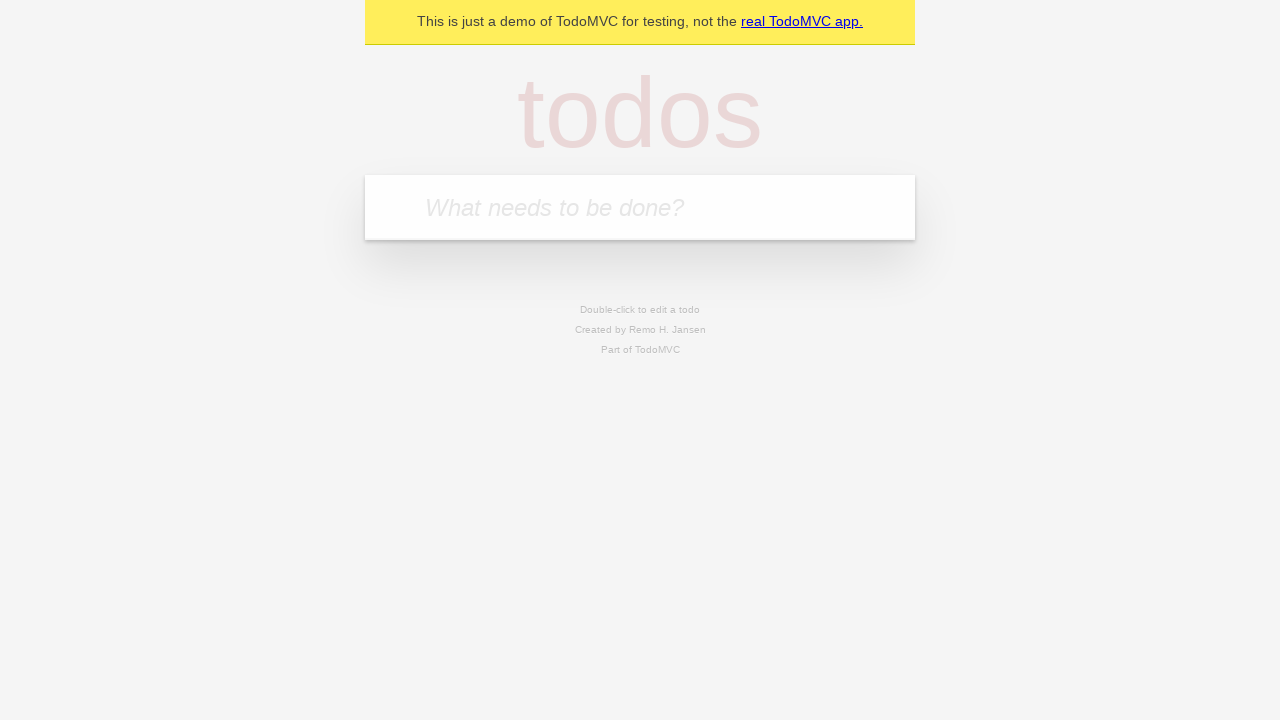

Located the todo input field
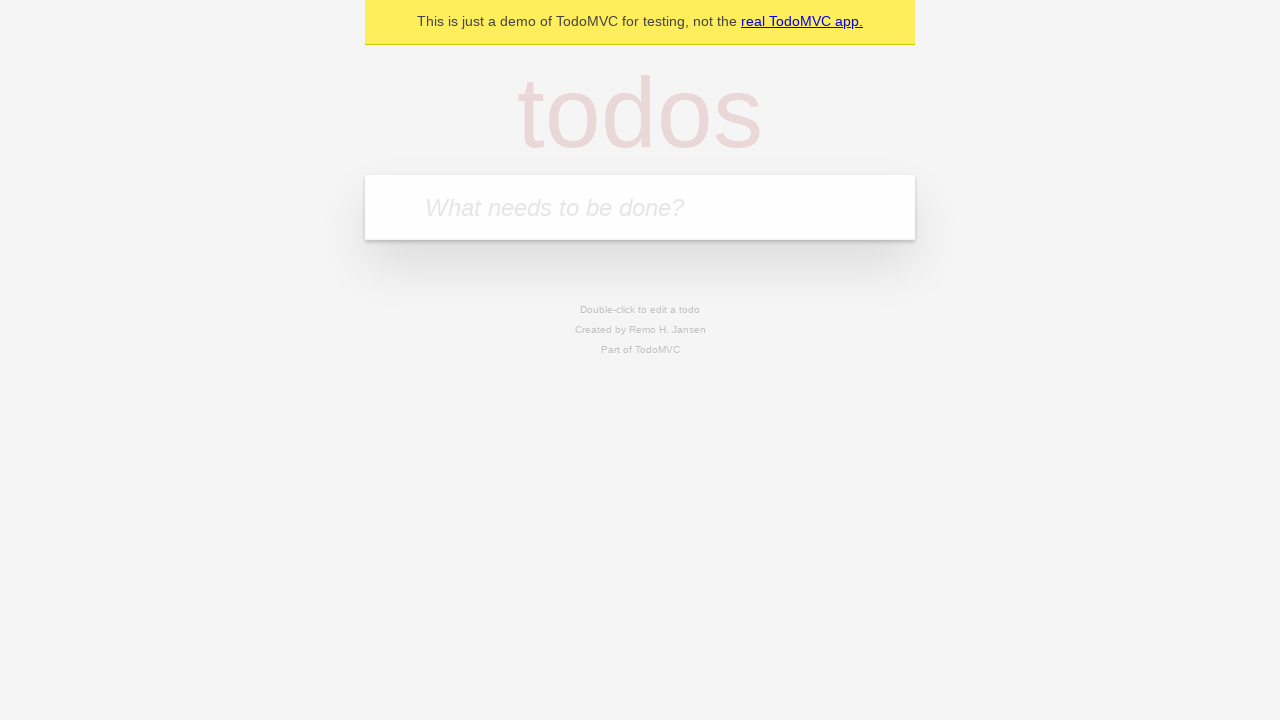

Filled first todo: 'buy some cheese' on internal:attr=[placeholder="What needs to be done?"i]
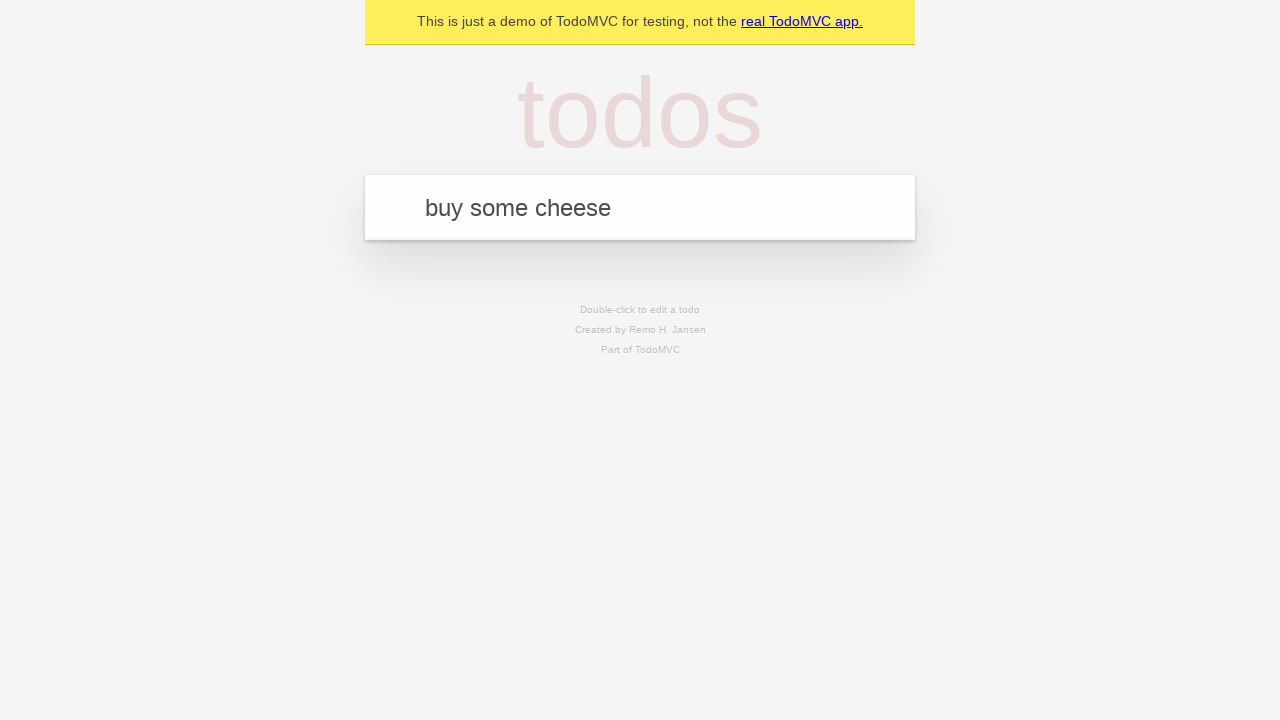

Pressed Enter to create first todo on internal:attr=[placeholder="What needs to be done?"i]
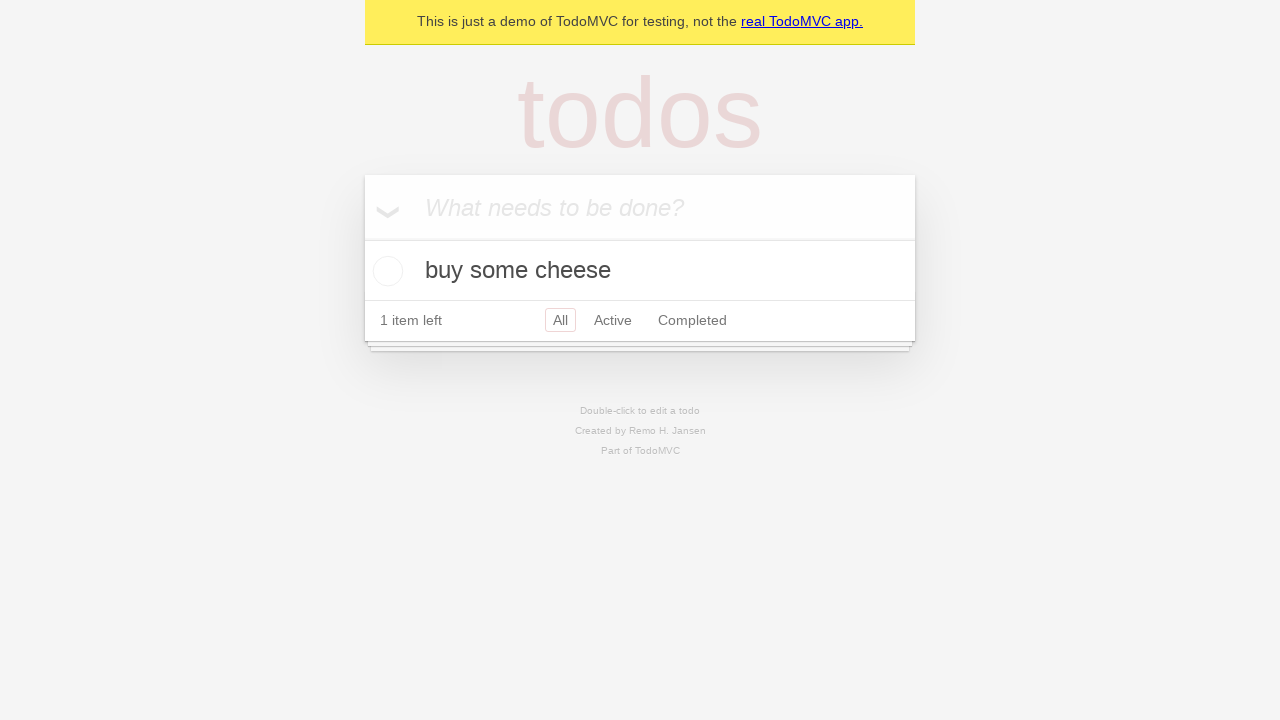

Filled second todo: 'feed the cat' on internal:attr=[placeholder="What needs to be done?"i]
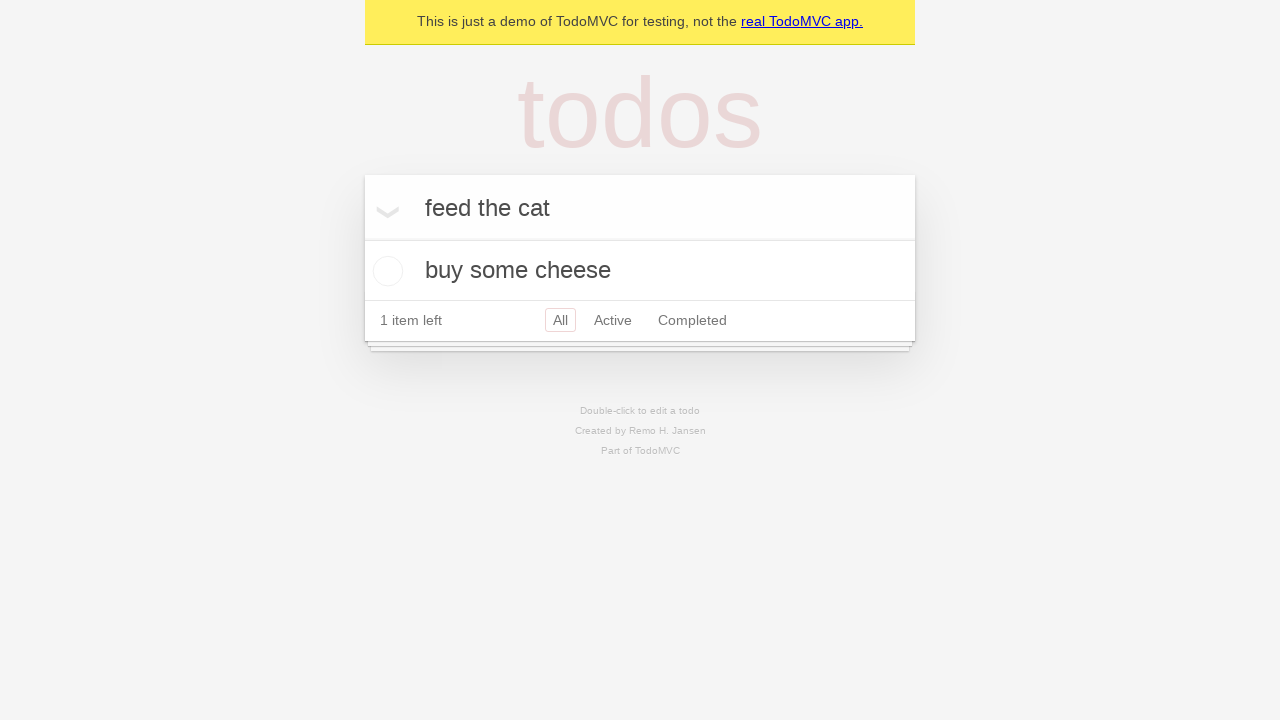

Pressed Enter to create second todo on internal:attr=[placeholder="What needs to be done?"i]
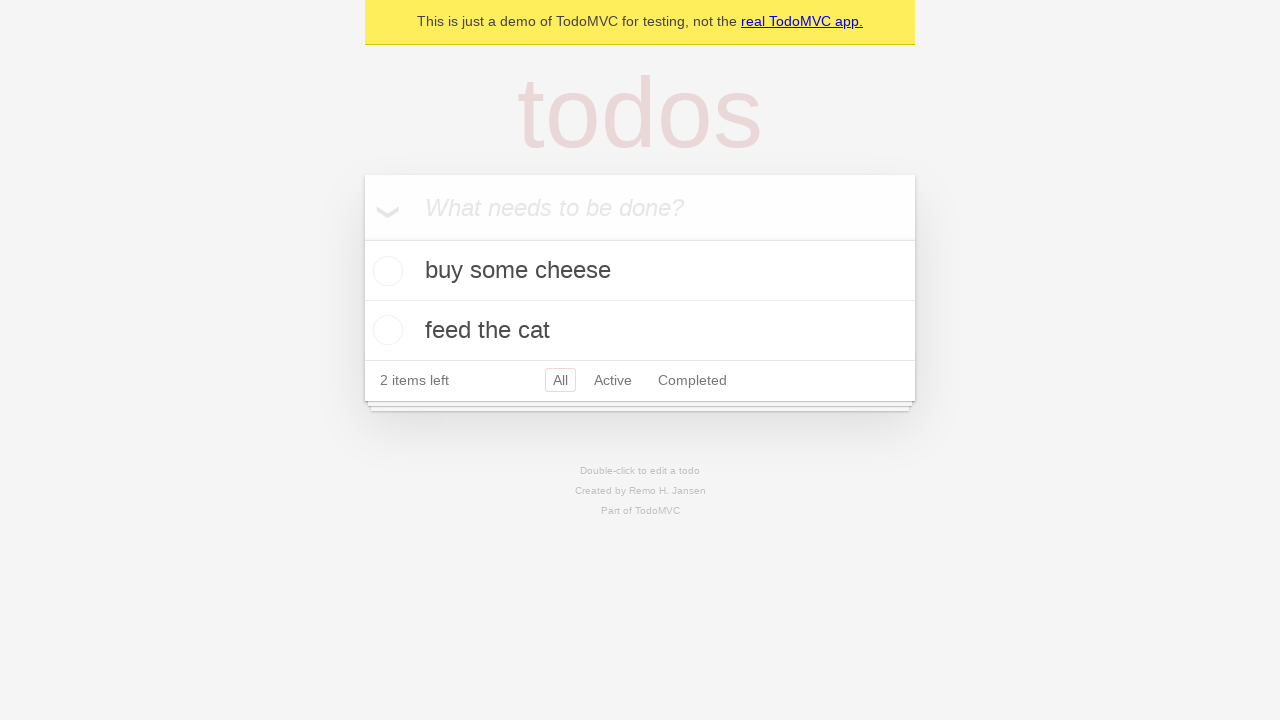

Waited for both todos to appear on page
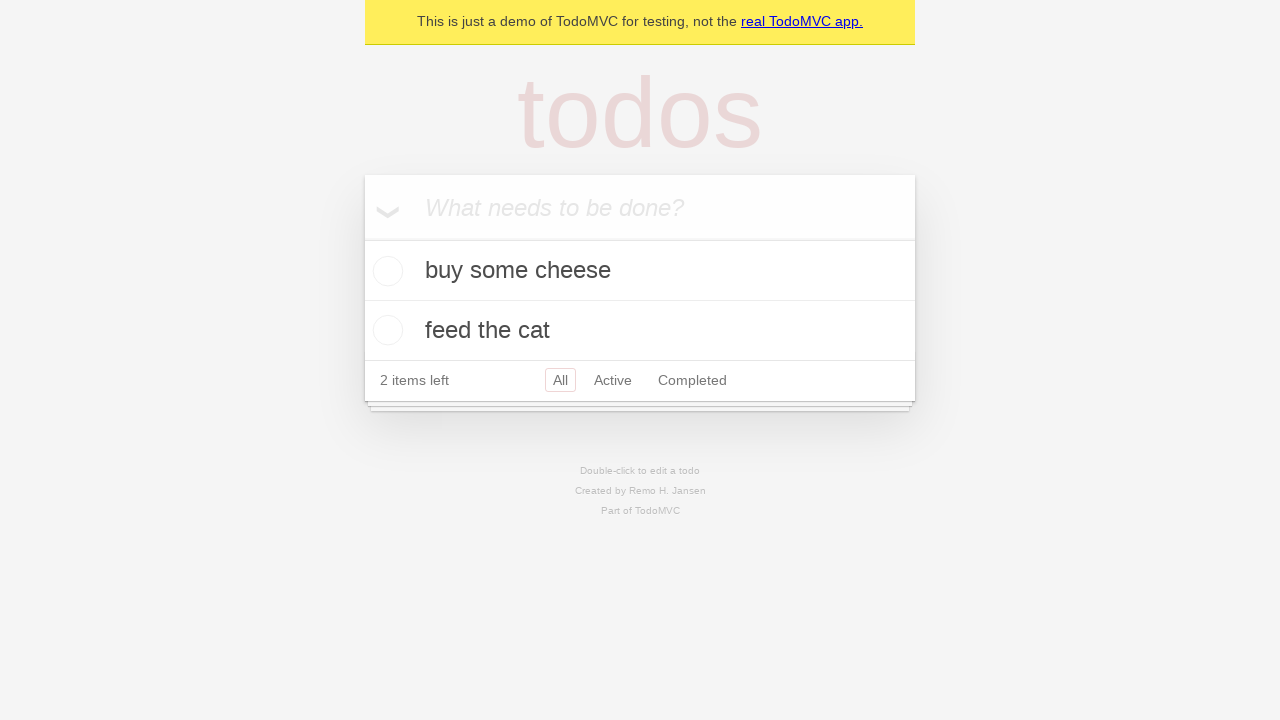

Located checkbox for first todo
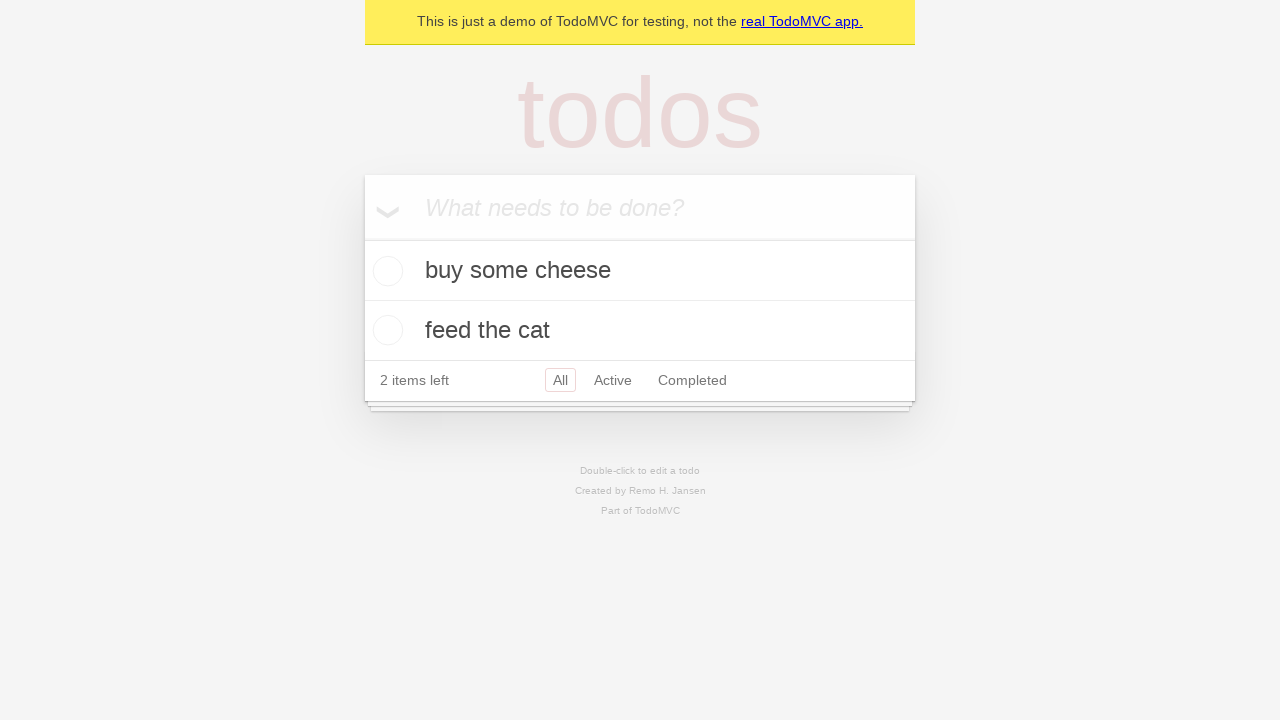

Marked first todo as complete at (385, 271) on internal:testid=[data-testid="todo-item"s] >> nth=0 >> internal:role=checkbox
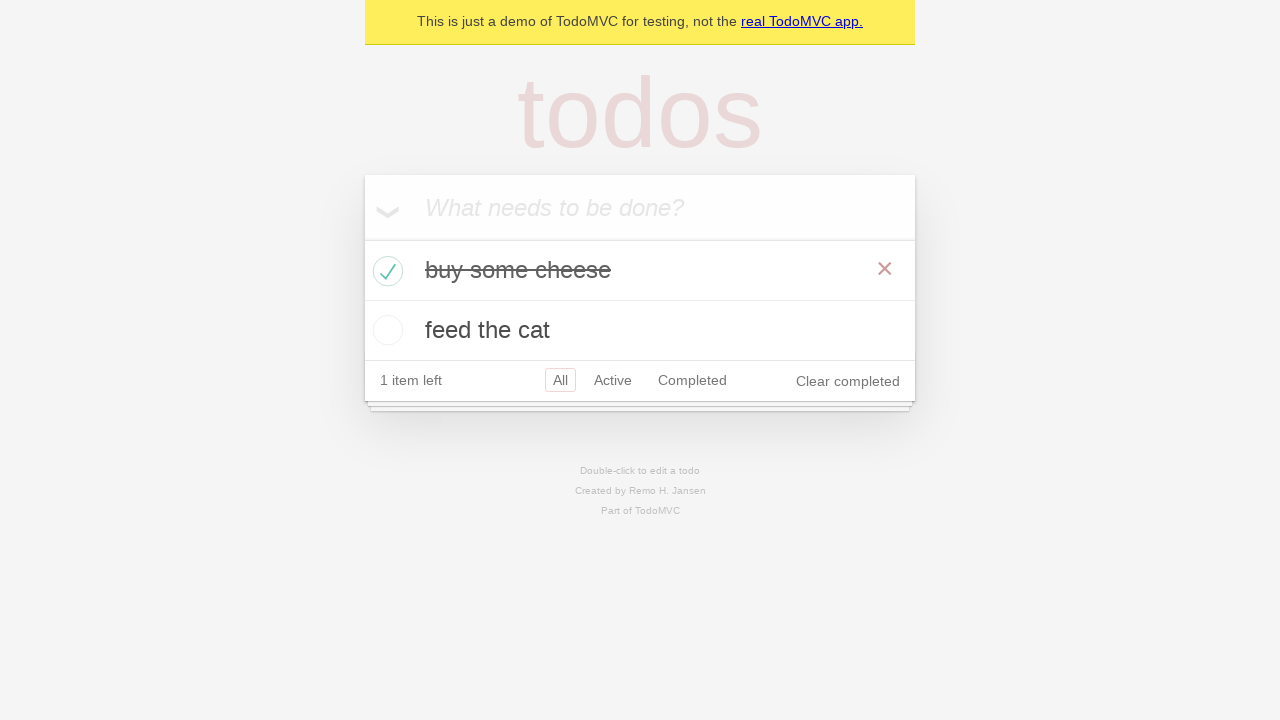

Reloaded the page to test data persistence
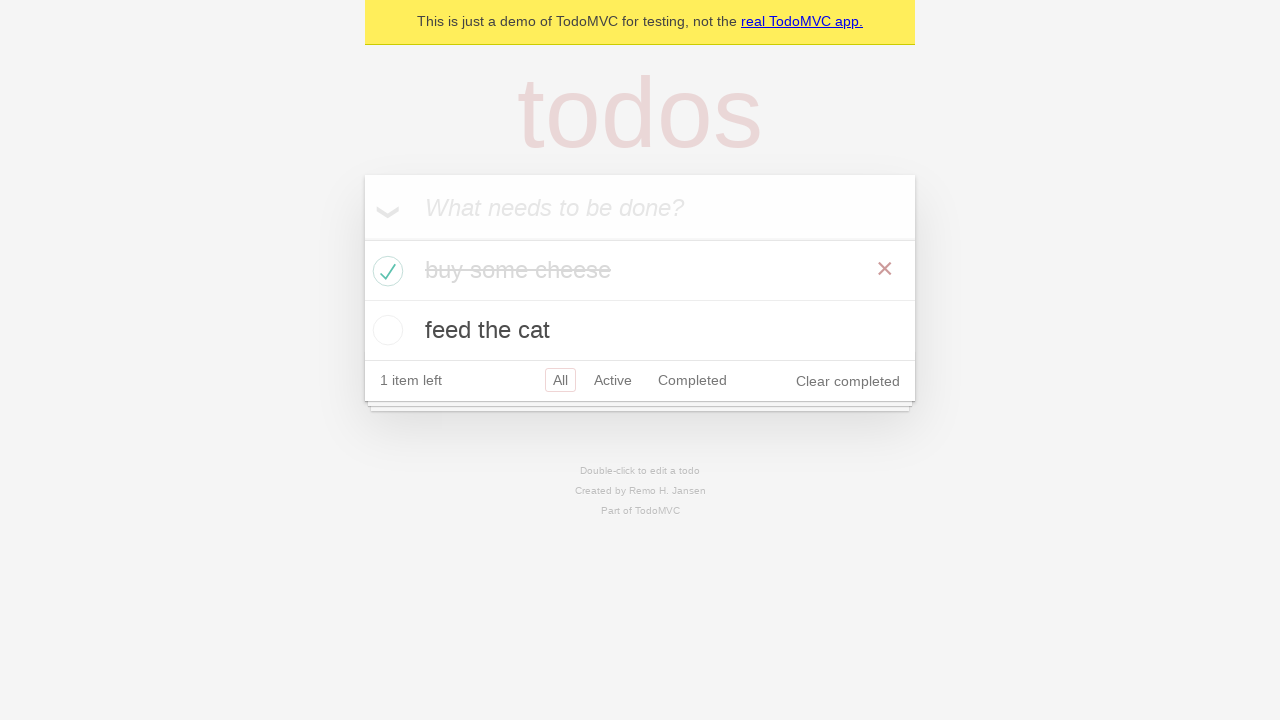

Verified todos persisted after page reload
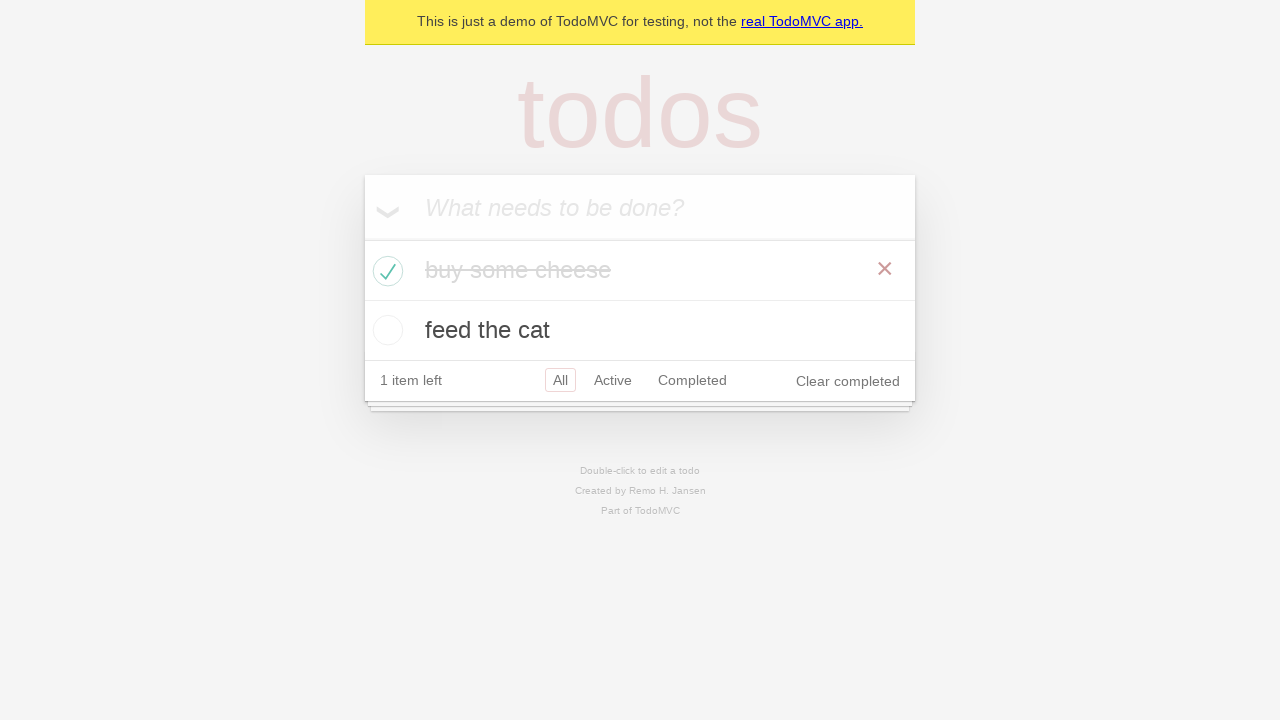

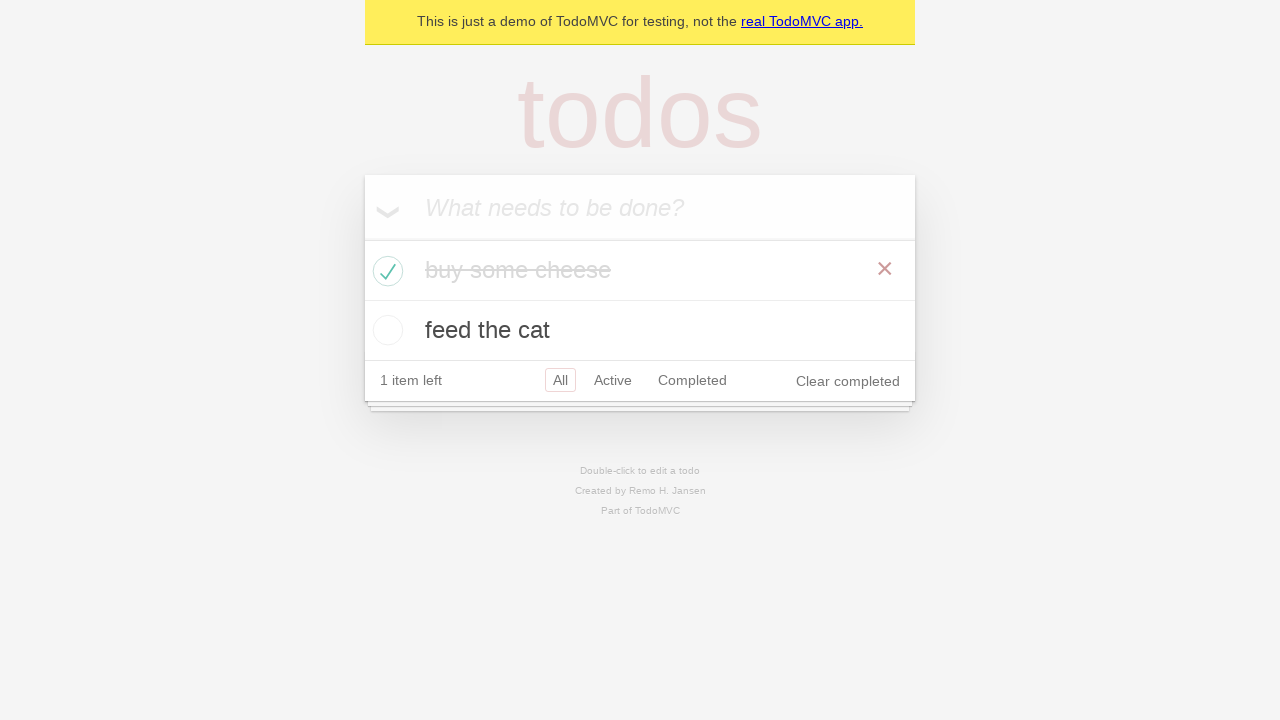